Tests mouse hover functionality by hovering over a user avatar image to reveal a hidden link, then clicking on the "View profile" link

Starting URL: https://the-internet.herokuapp.com/hovers

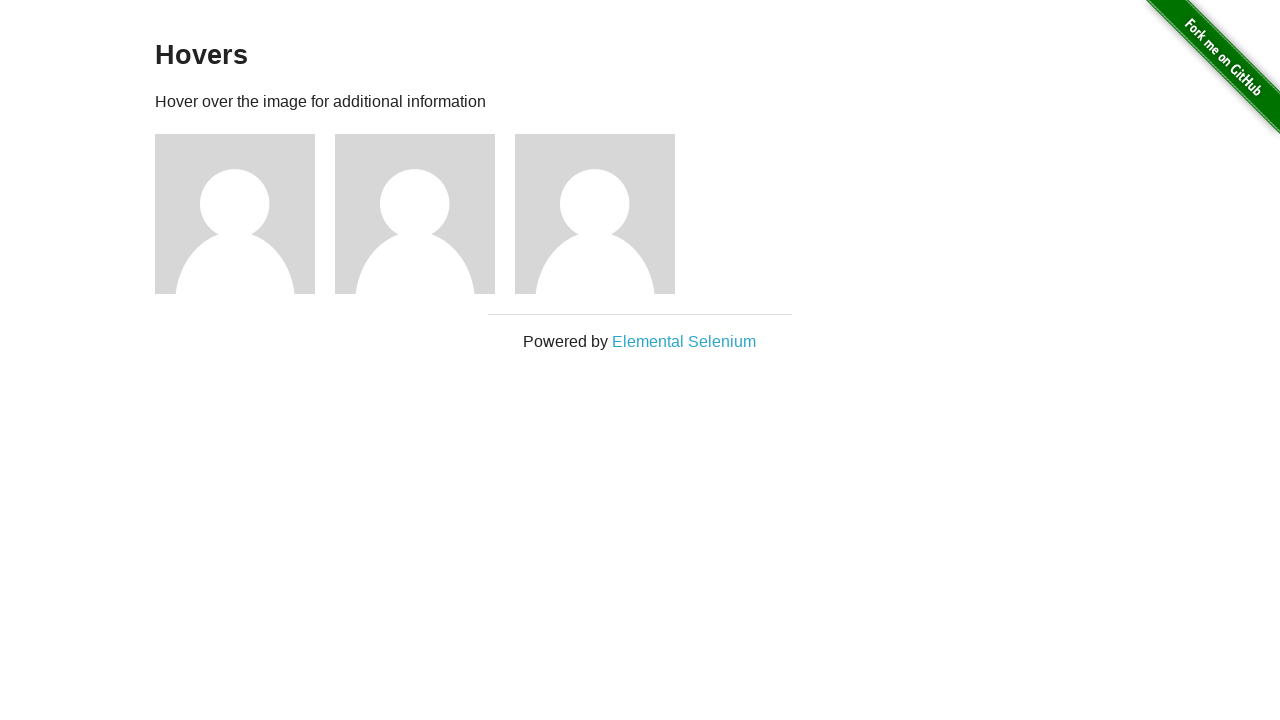

Hovered over the first user avatar image to reveal hidden link at (235, 214) on (//img[@alt='User Avatar'])[1]
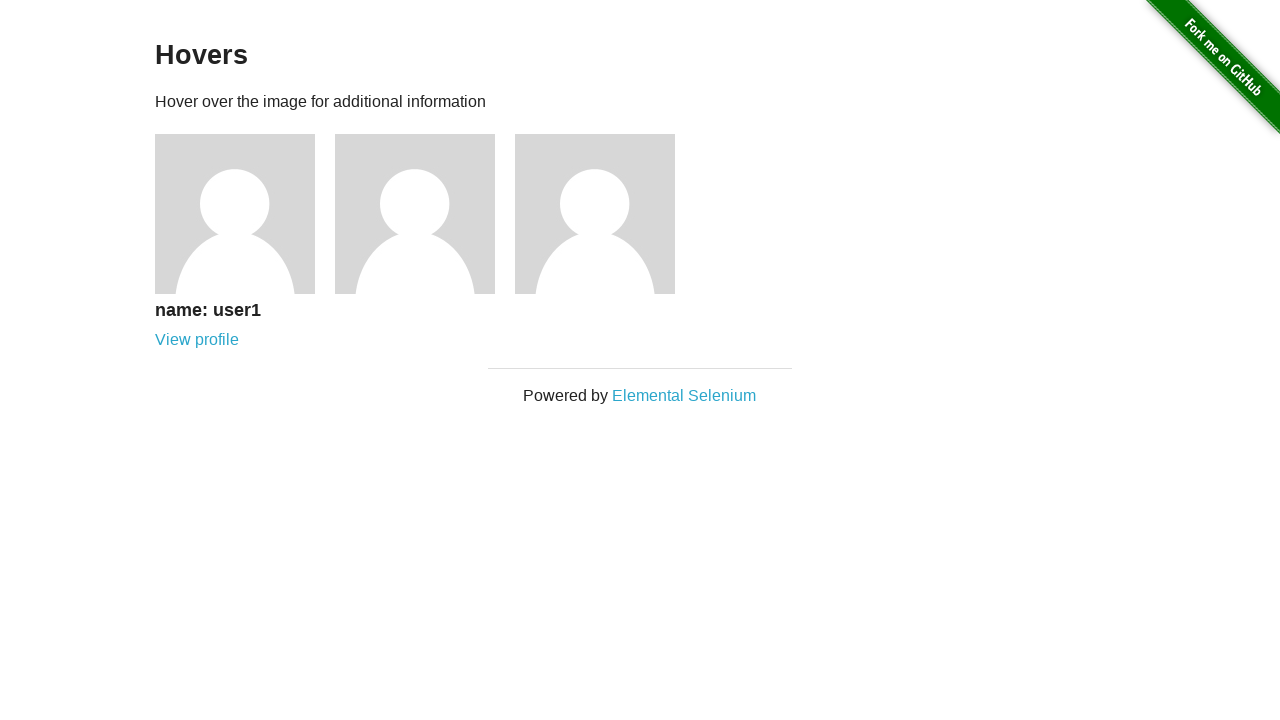

Clicked on the 'View profile' link that appeared after hovering at (197, 340) on (//a[text()='View profile'])[1]
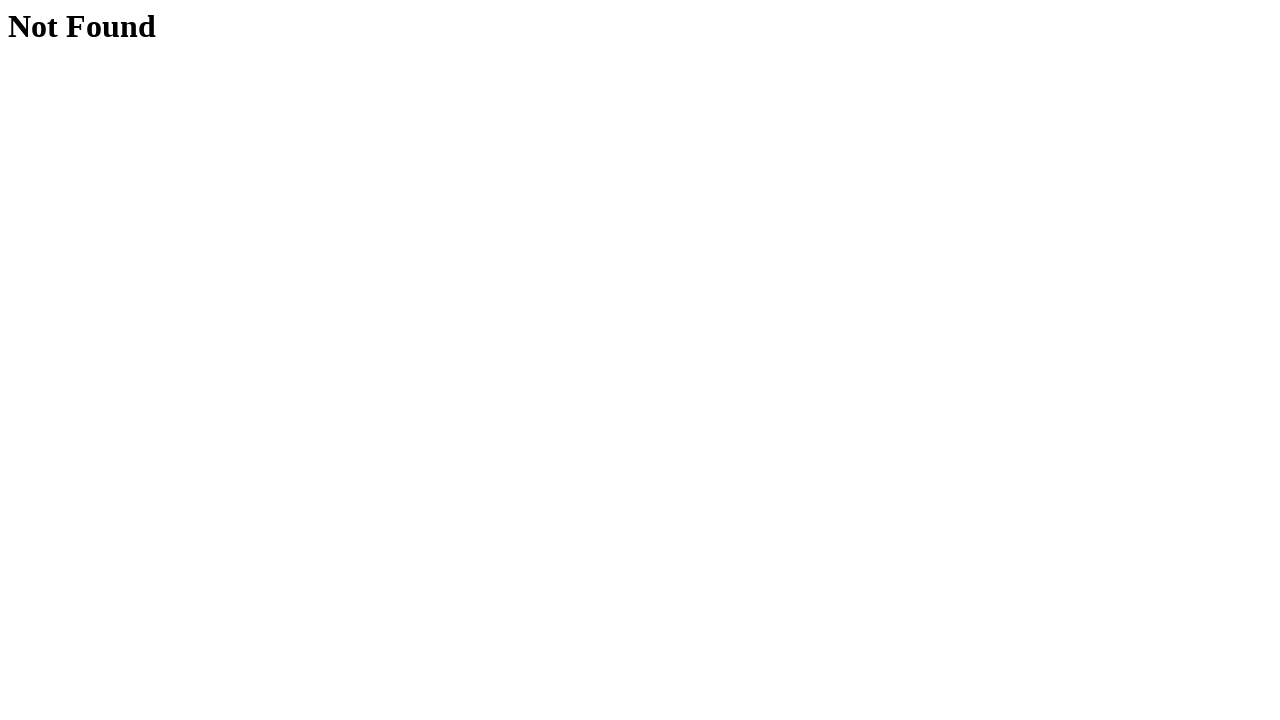

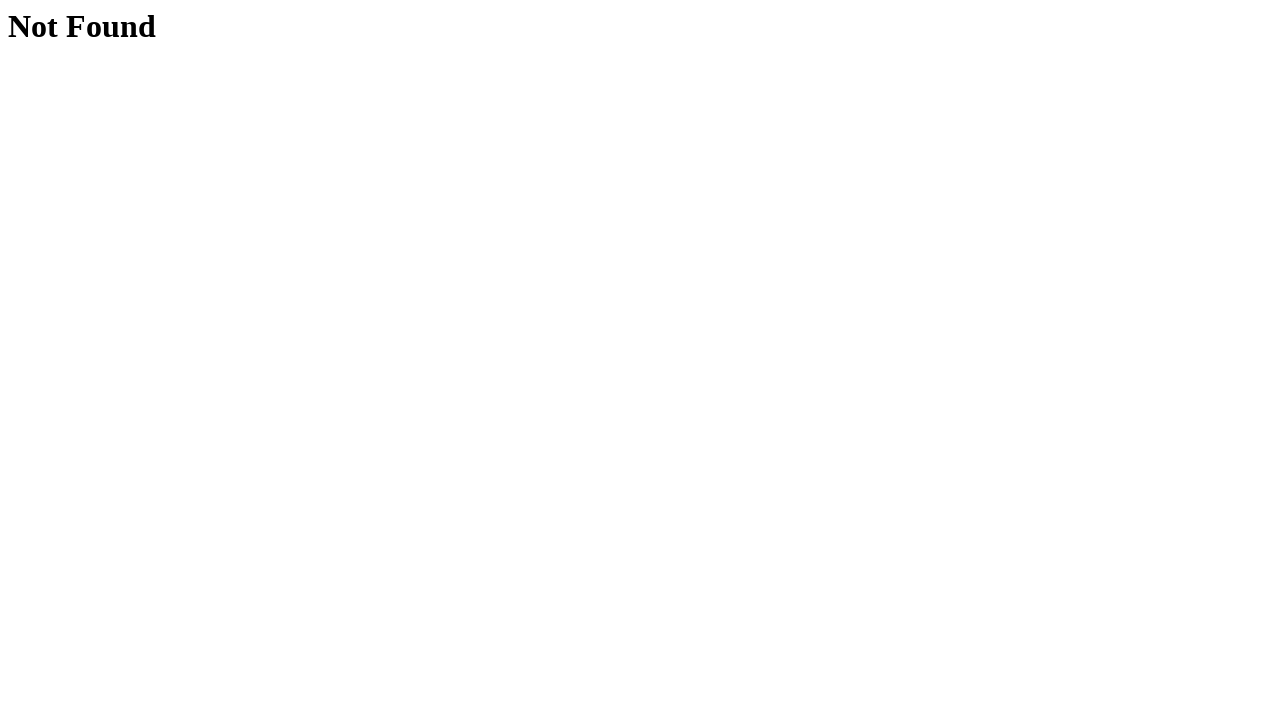